Tests that the product listing page loads correctly by waiting for product elements to appear and verifying multiple products are displayed on the page.

Starting URL: https://demoblaze.com/#

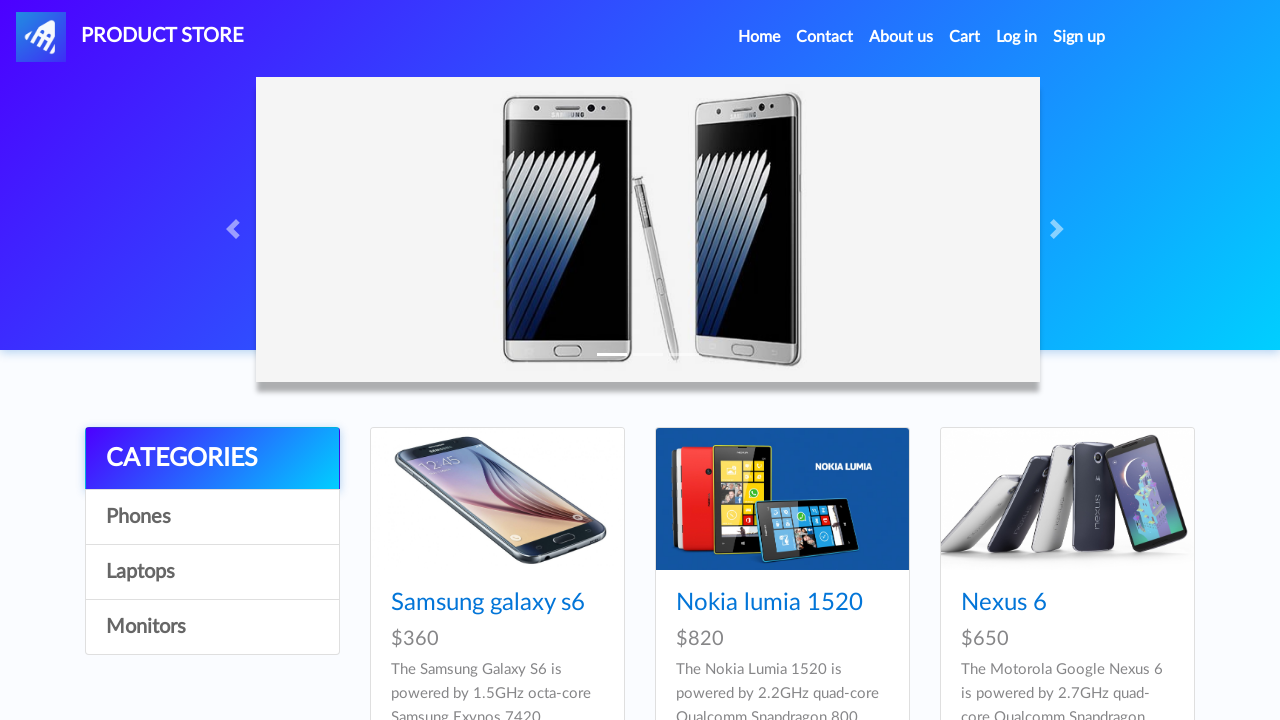

Waited for product listing elements to appear on the page
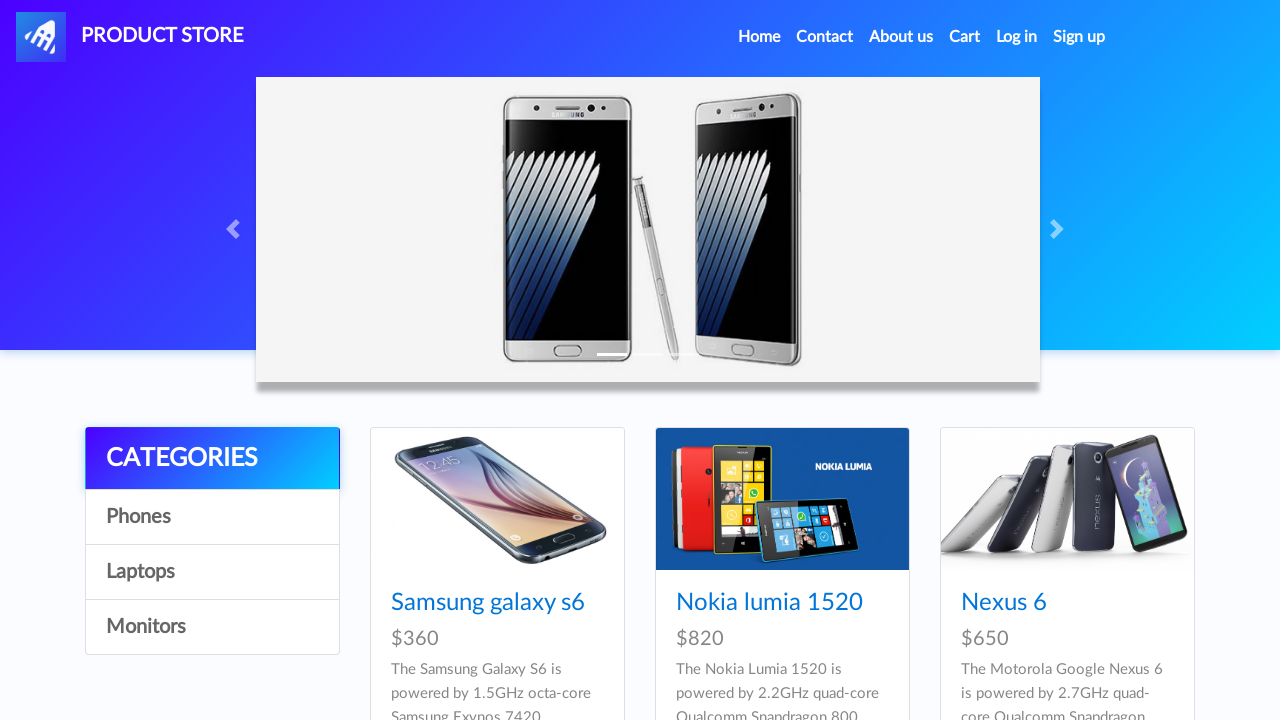

Located all product elements on the page
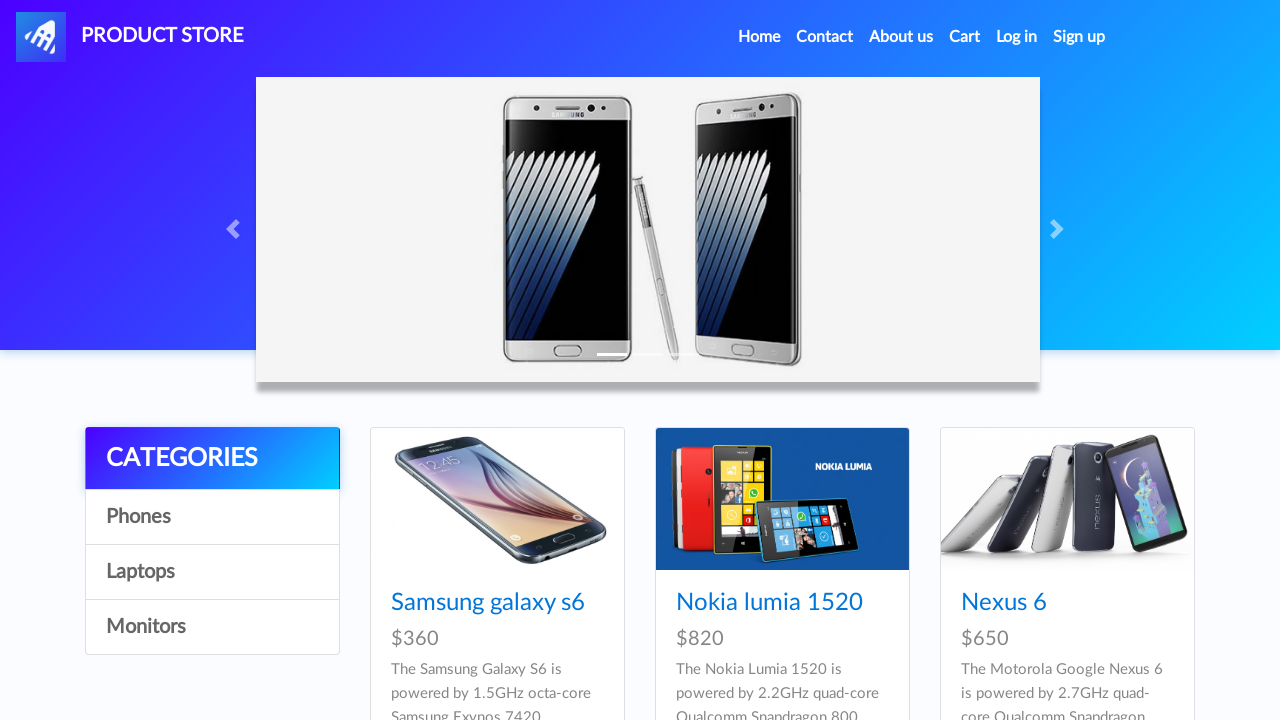

Verified that multiple products are displayed (9 products found)
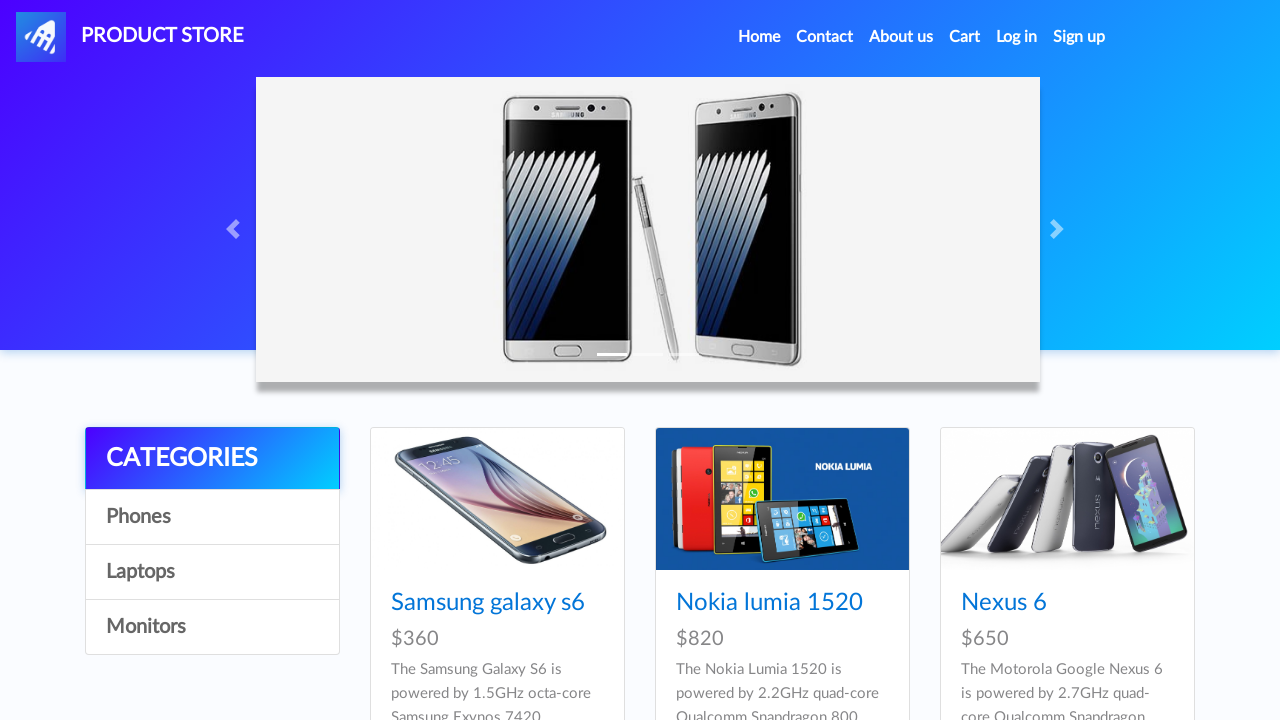

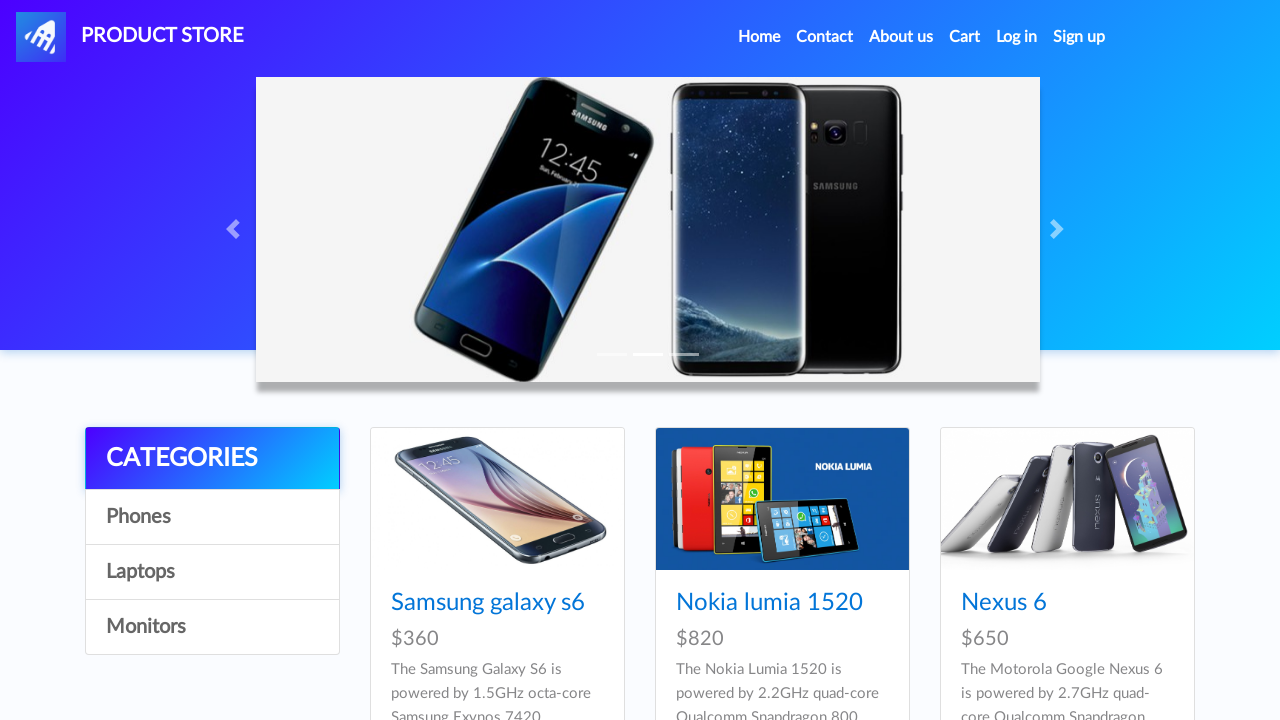